Tests the earthquake data search functionality on Taiwan's Central Weather Administration website by entering a month-year query and clicking the export button.

Starting URL: https://scweb.cwa.gov.tw/en-us/earthquake/data/

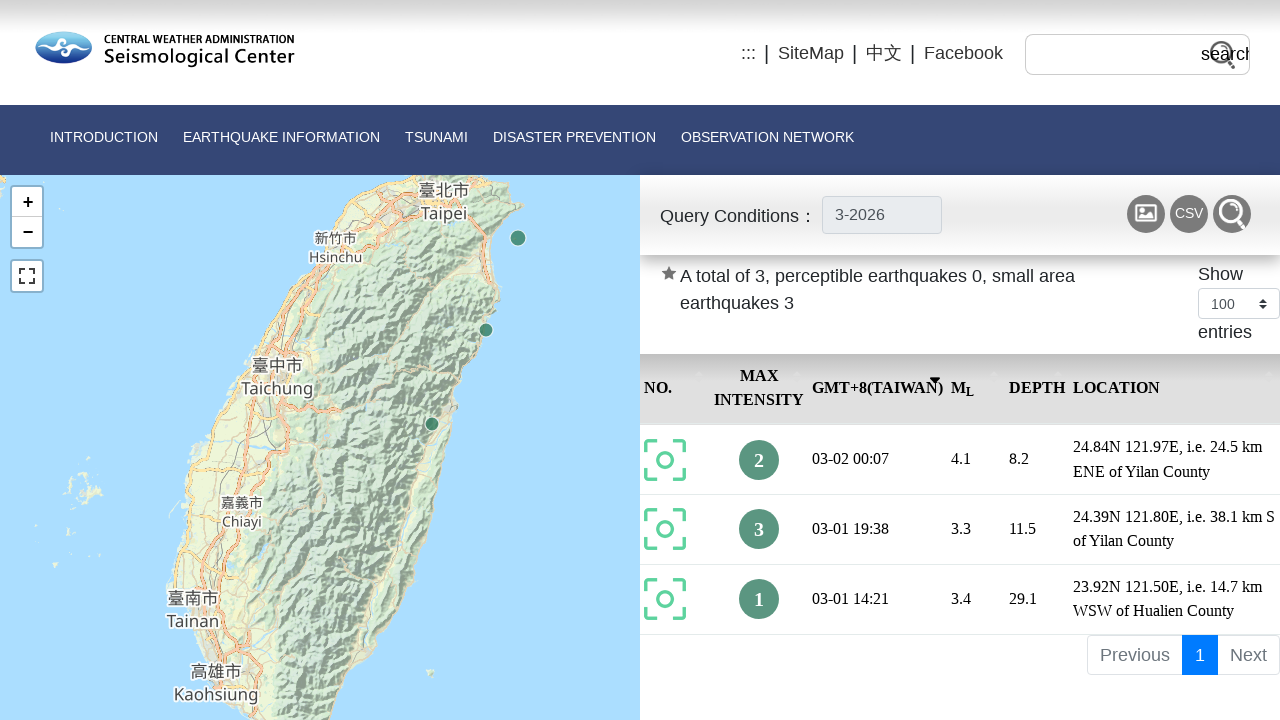

Waited for search input field to load
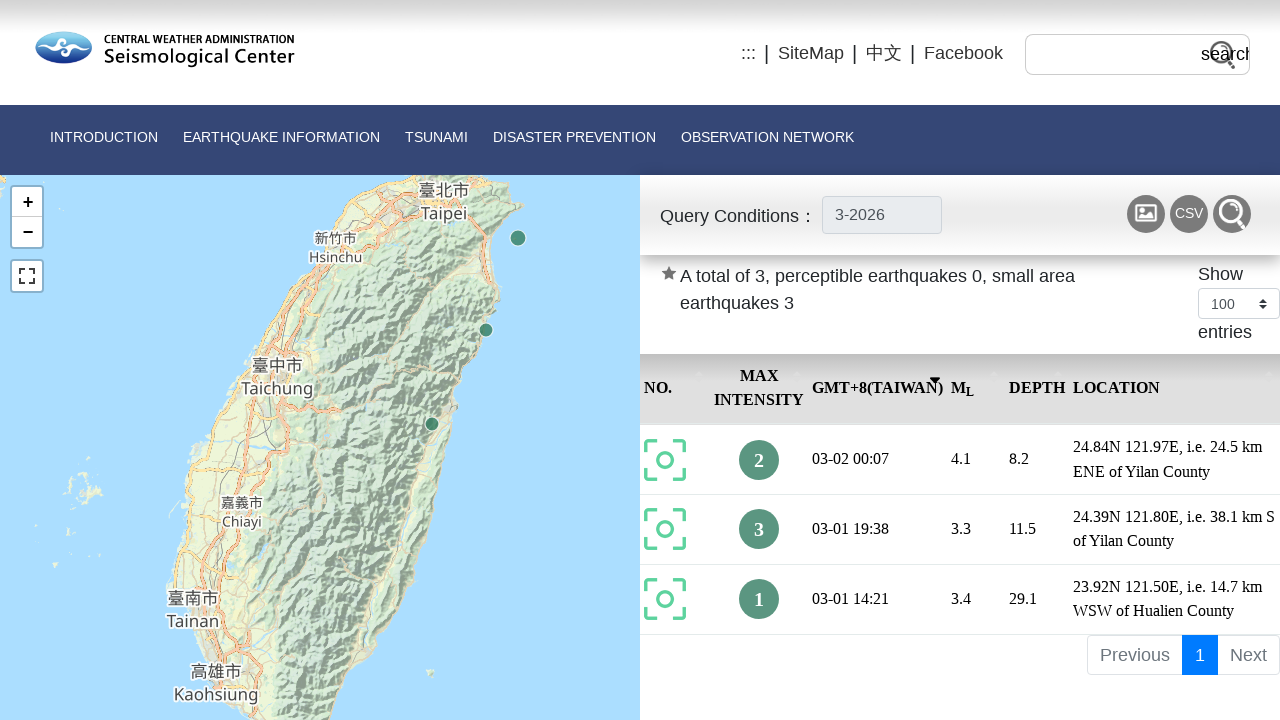

Removed readonly attribute from search input
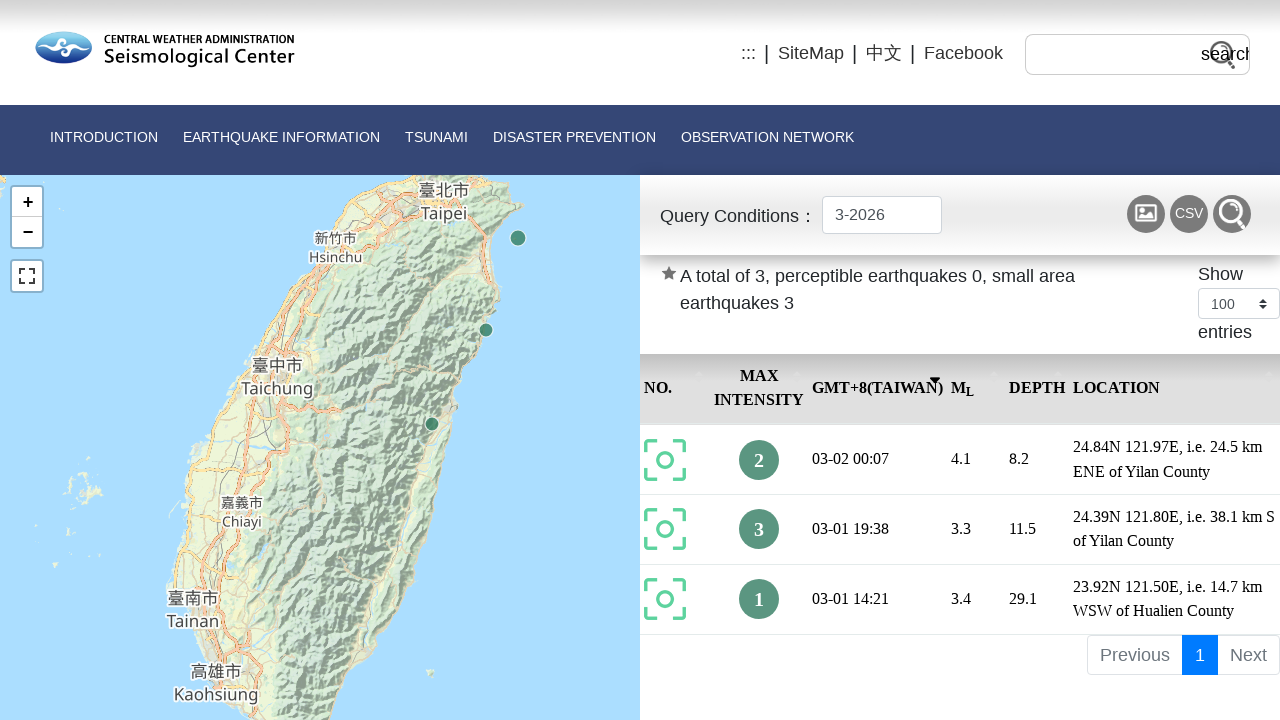

Filled search field with month-year query '06-2024' on #Search
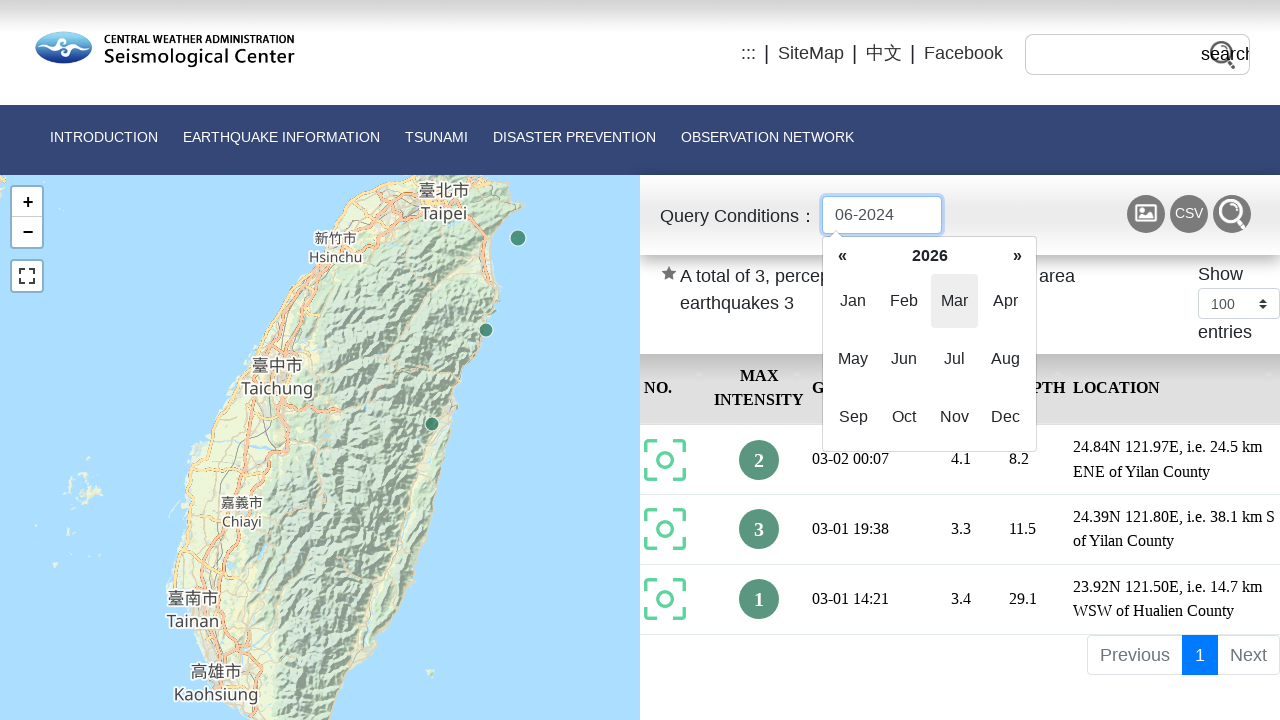

Clicked CSV export button for seismic data at (1189, 214) on xpath=//a[@title="Export seismic data (Seismic activity.csv)"]
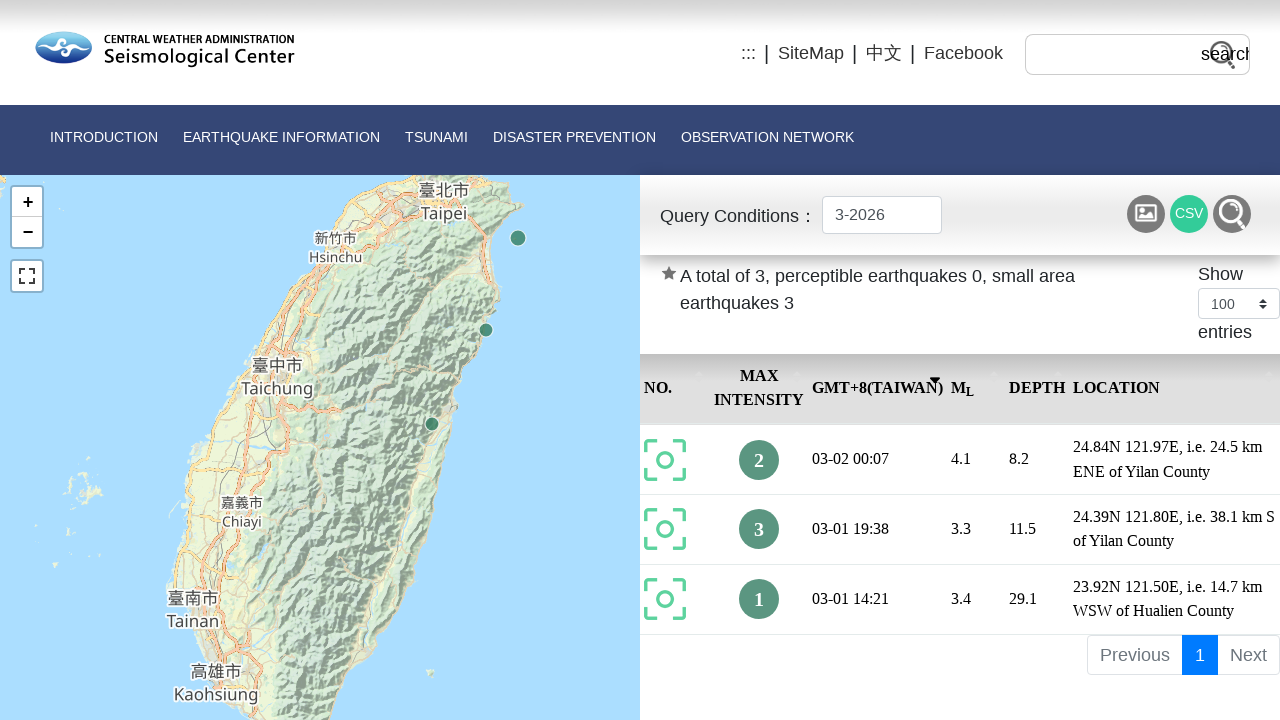

Waited 2 seconds for export action to complete
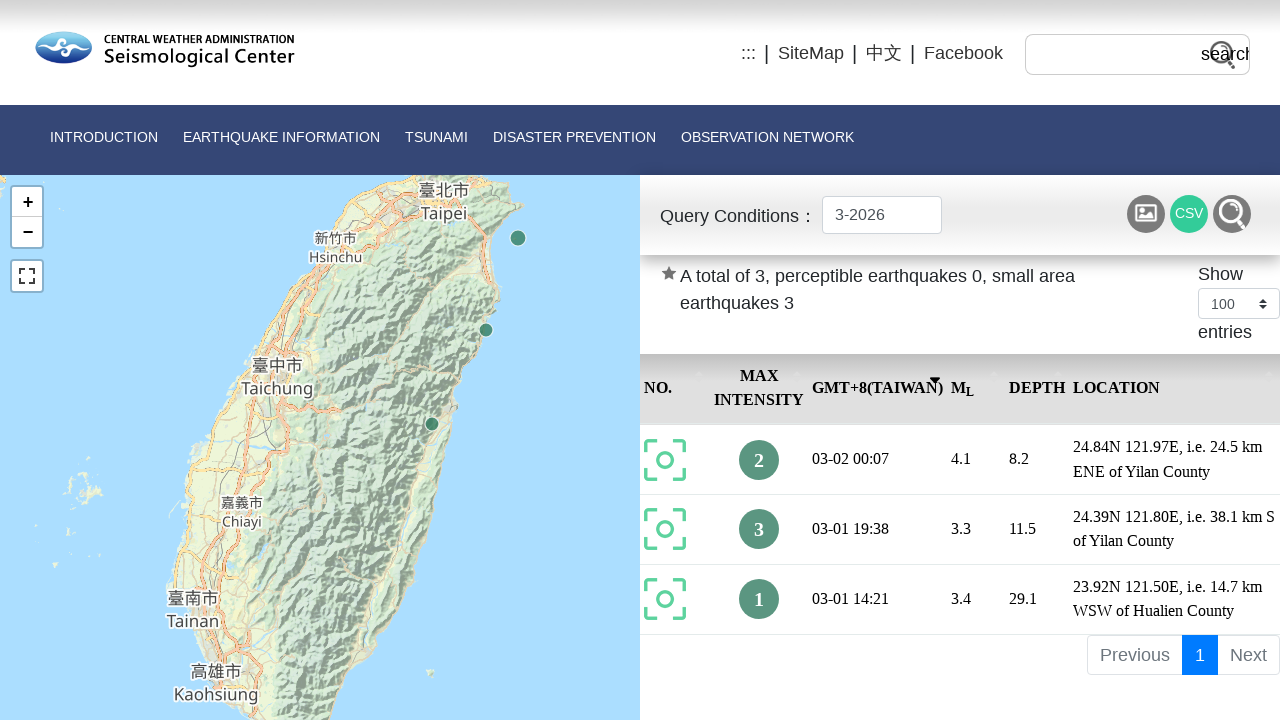

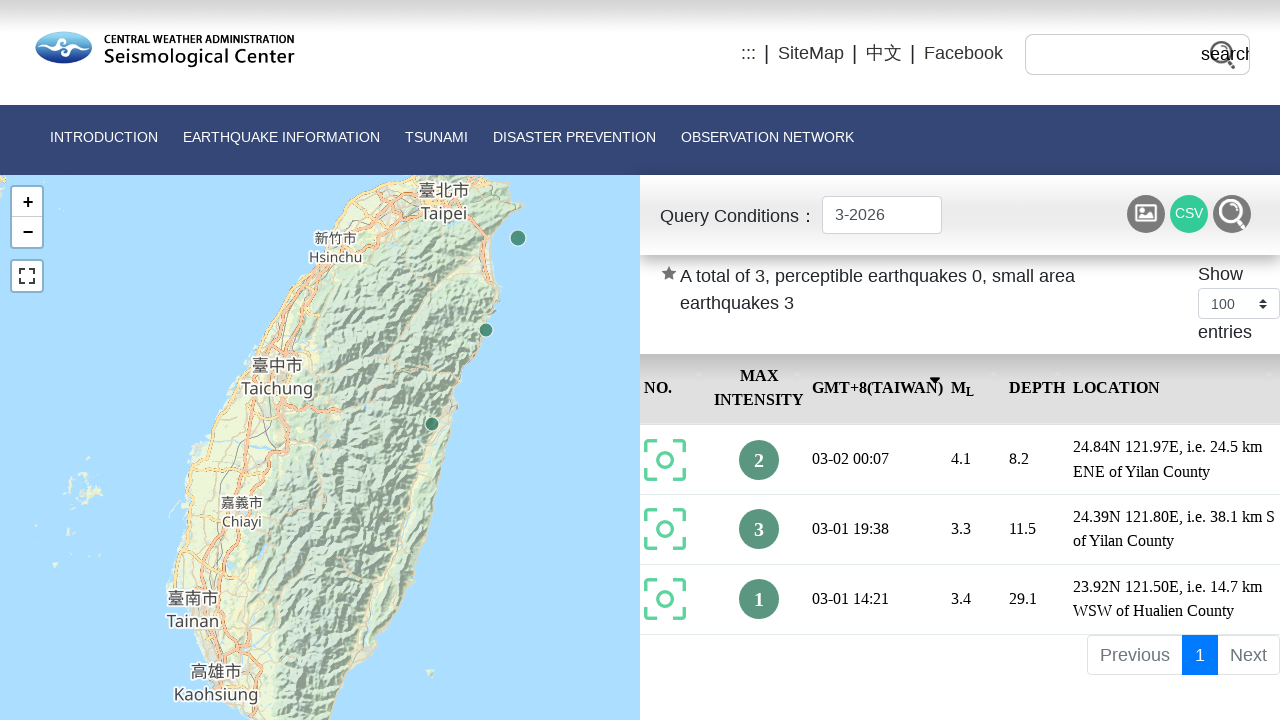